Tests dynamic element visibility by waiting for a button that appears after 5 seconds and verifying it is displayed

Starting URL: https://demoqa.com/dynamic-properties

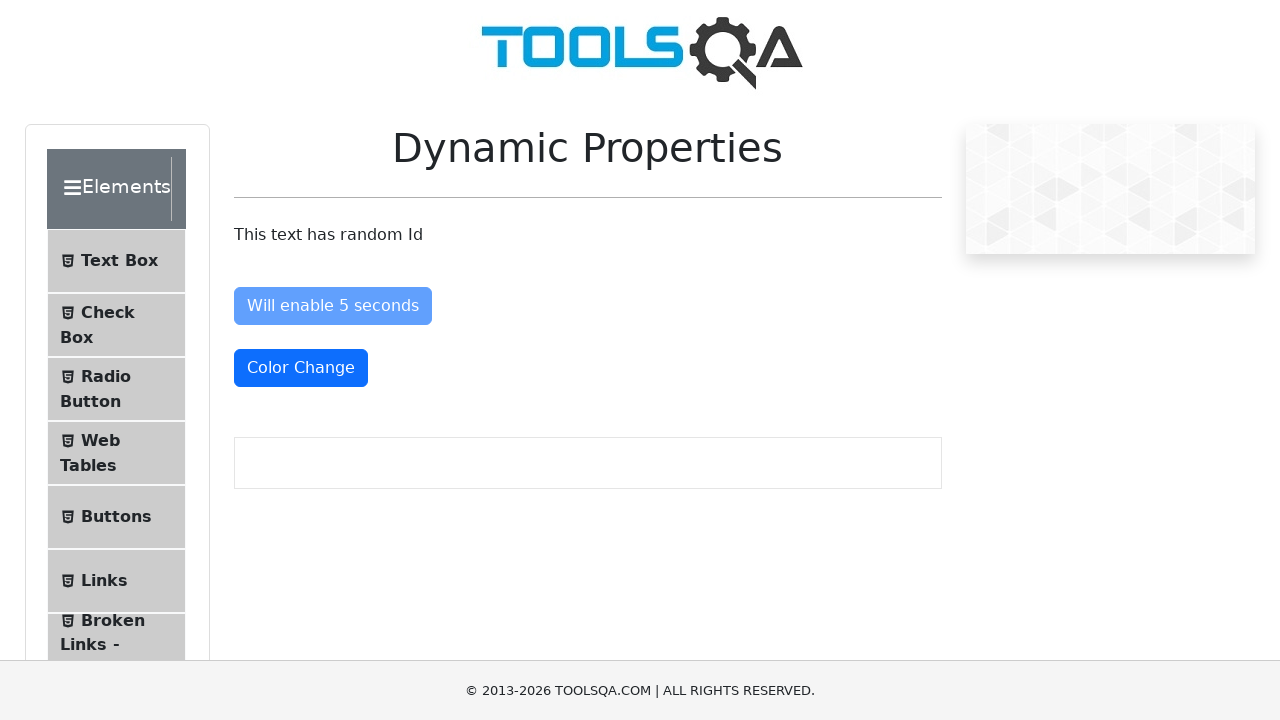

Waited for dynamic button to become visible after 5 seconds
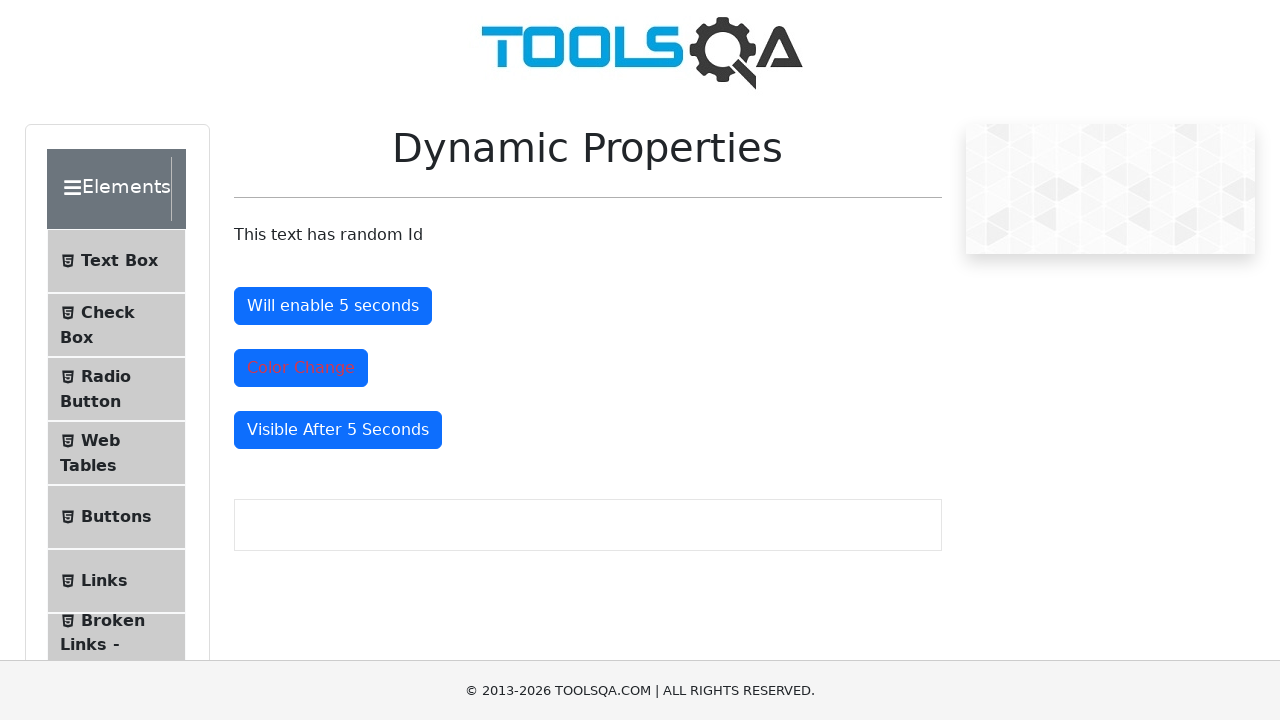

Verified that the dynamic button is displayed
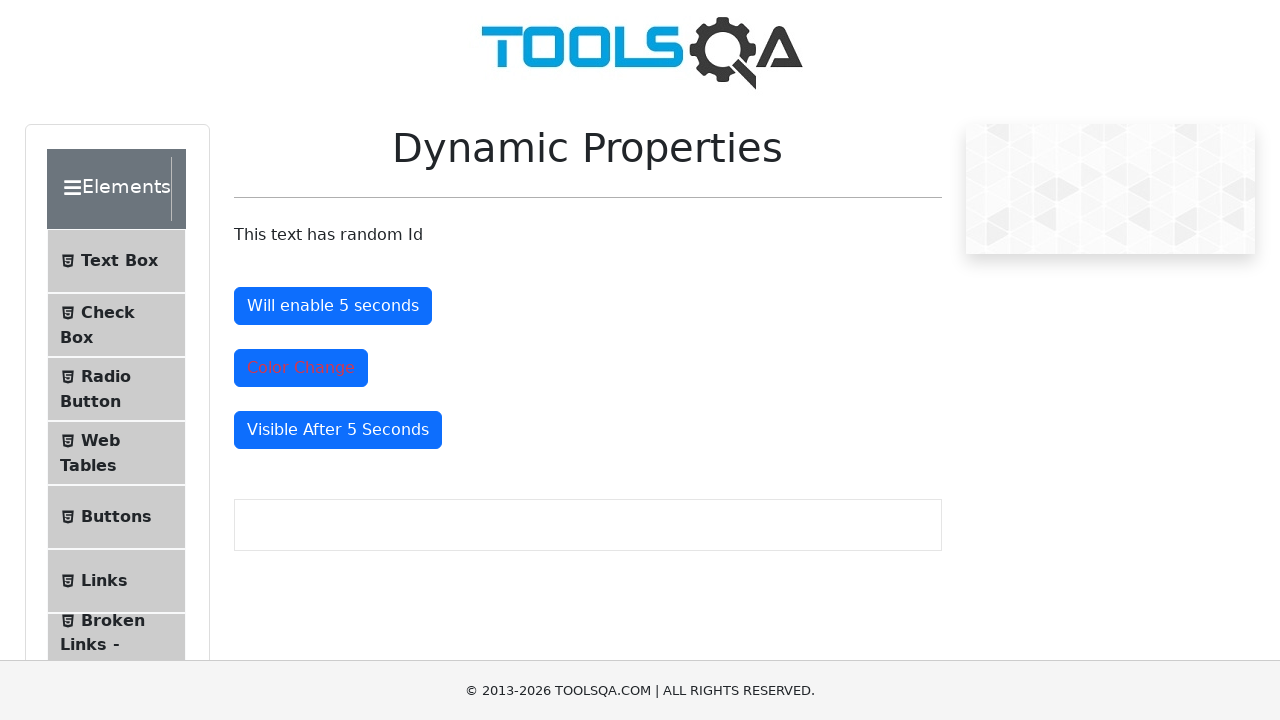

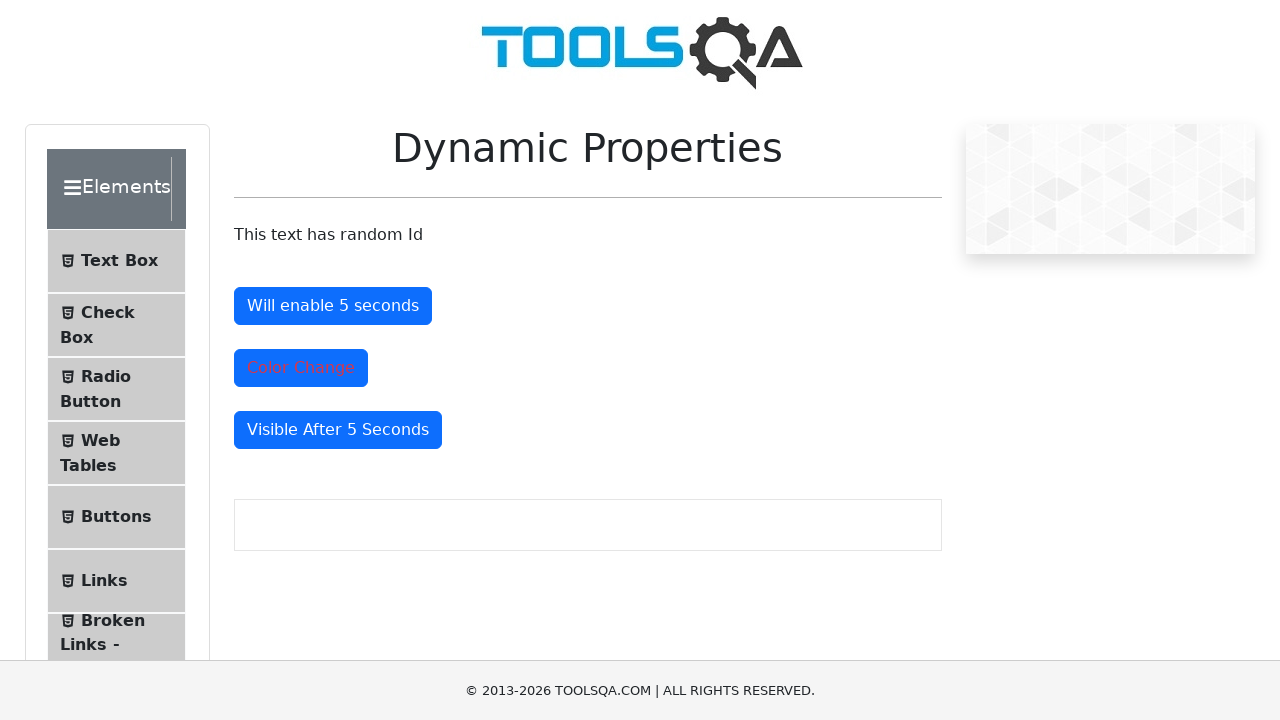